Navigates to Gmail homepage and retrieves the page title

Starting URL: http://gmail.com

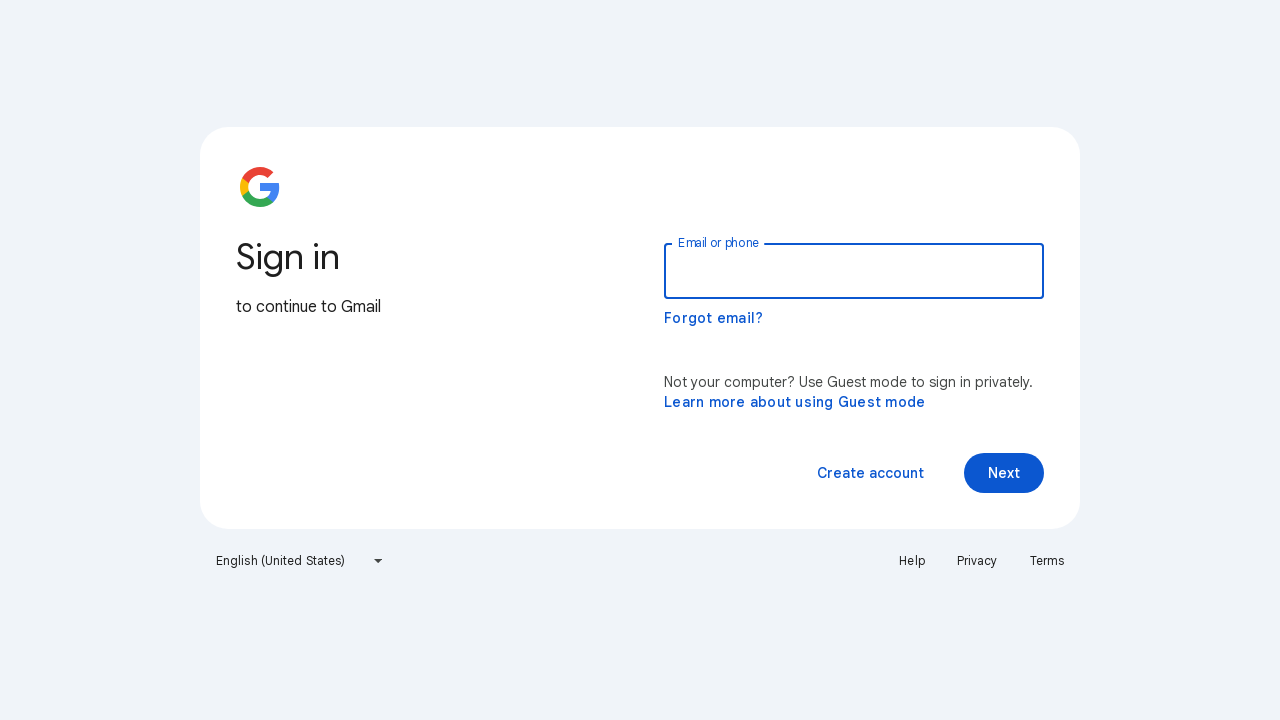

Navigated to Gmail homepage at http://gmail.com
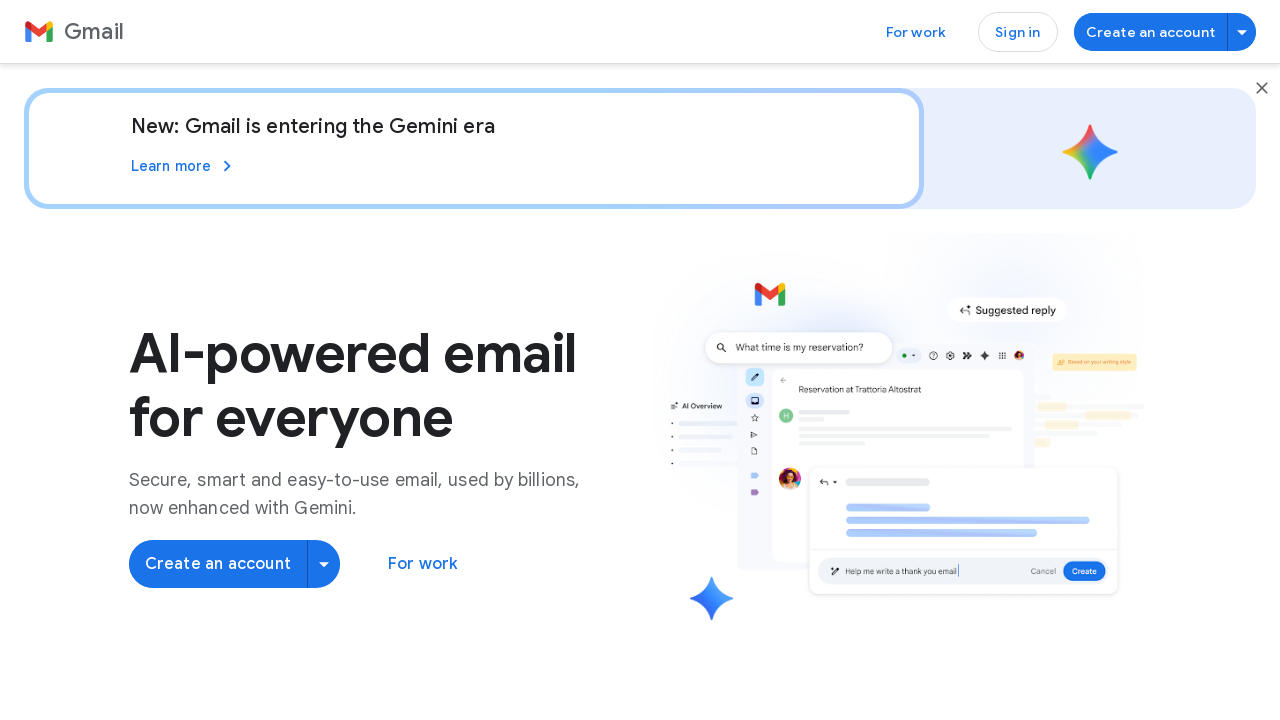

Retrieved page title from Gmail homepage
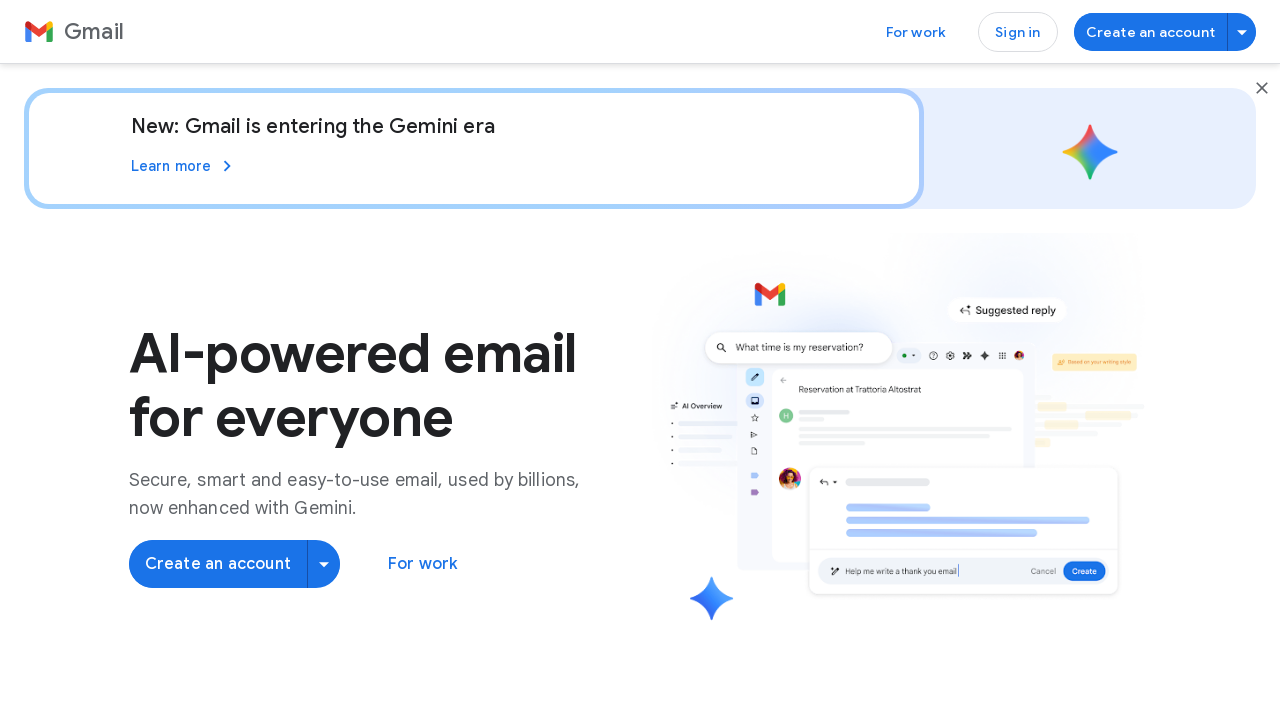

Page title retrieved: Gmail: Secure, AI-Powered Email for Everyone | Google Workspace
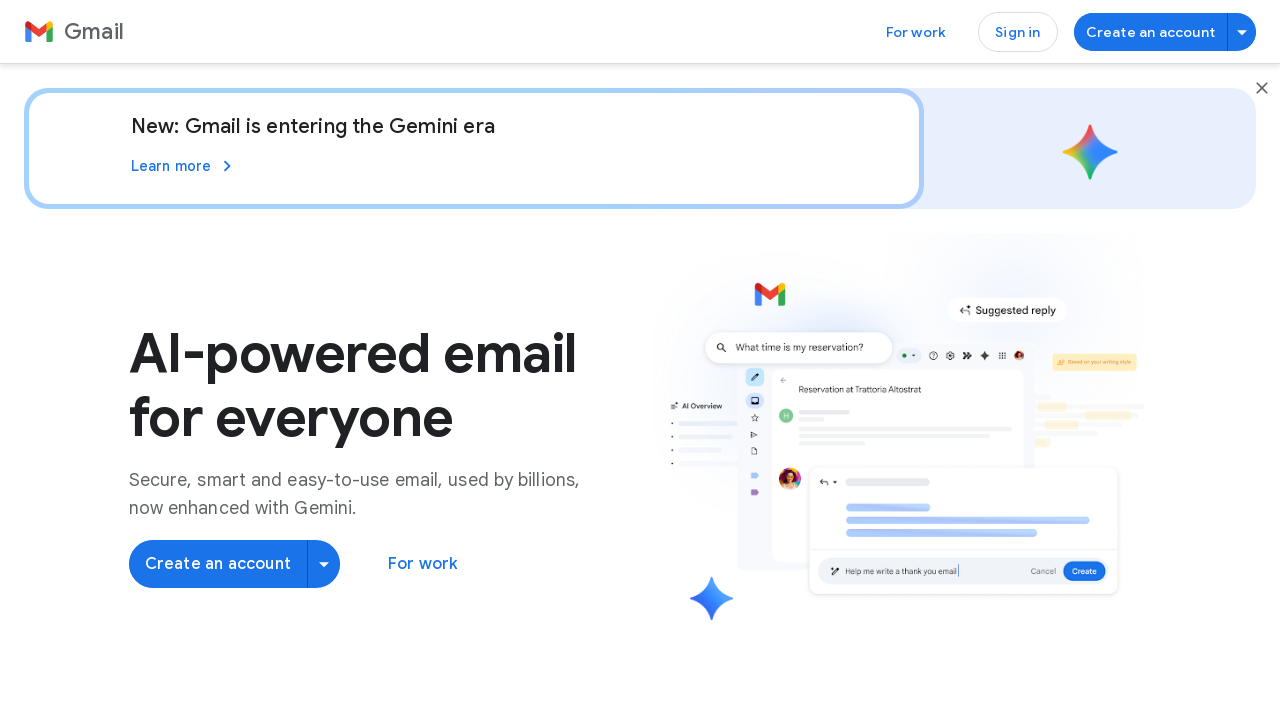

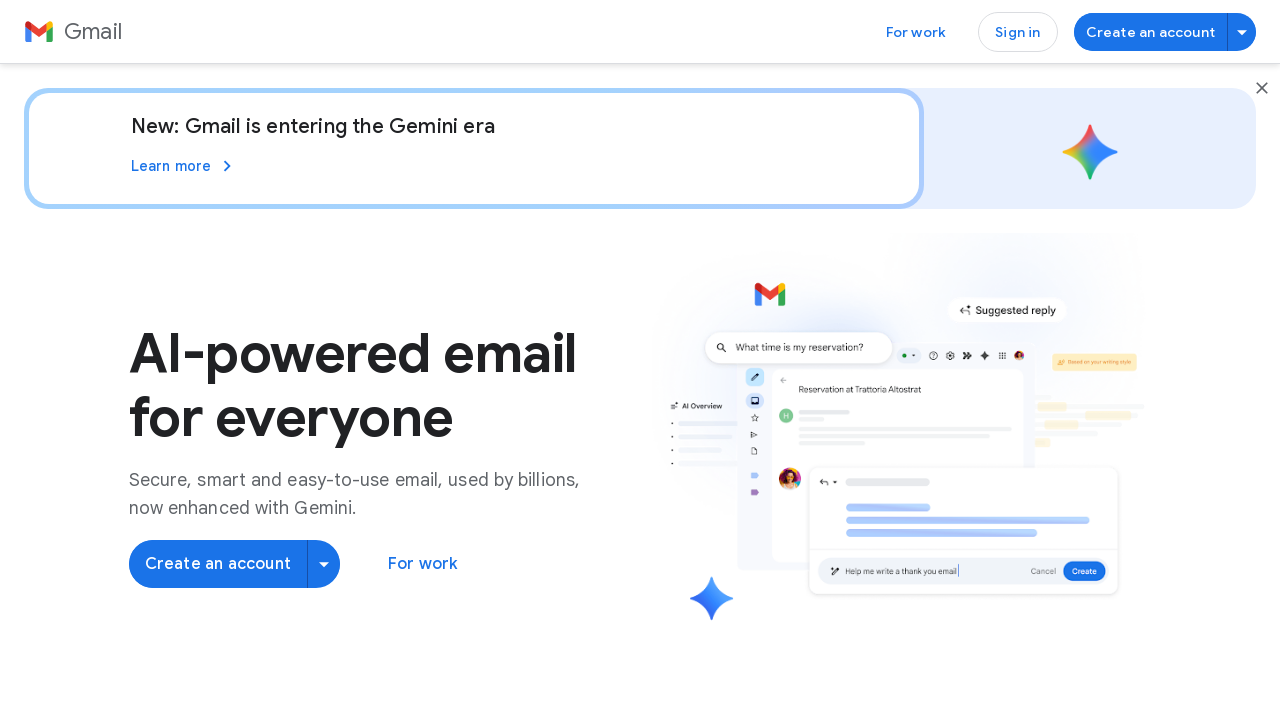